Tests client-side delay by clicking an AJAX button and then clicking the success element that appears

Starting URL: http://www.uitestingplayground.com/clientdelay

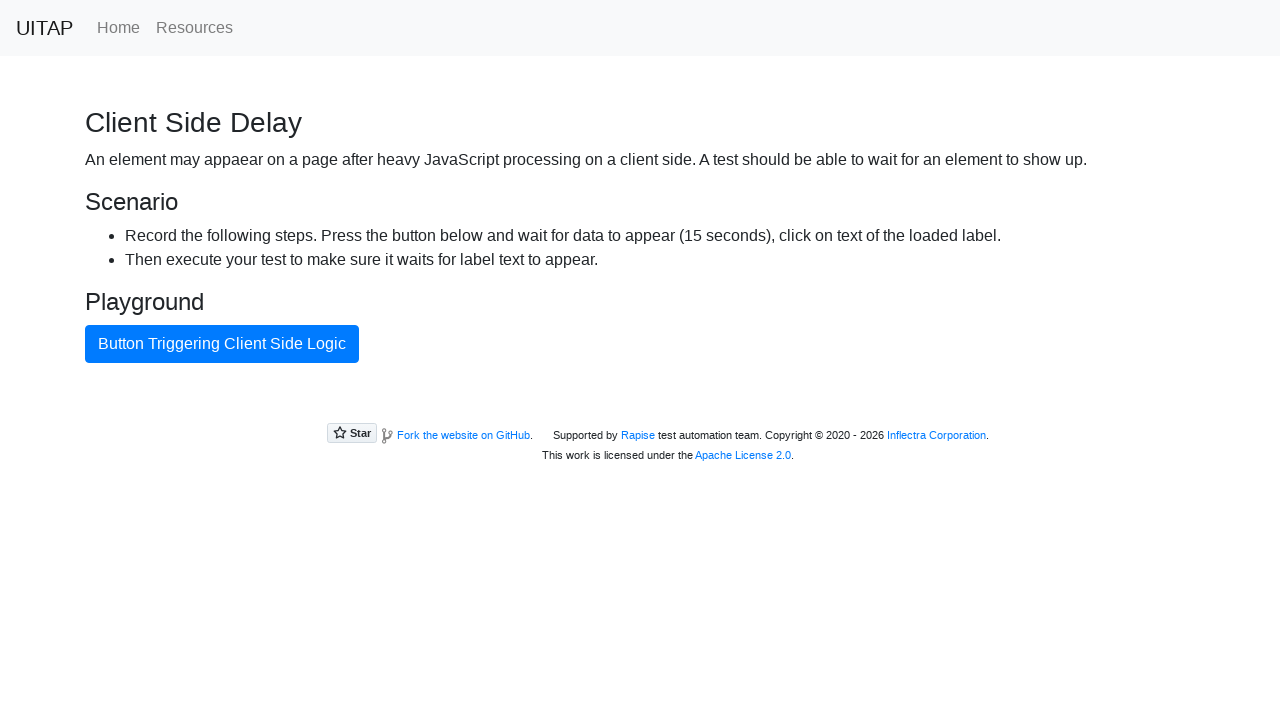

Clicked AJAX button to trigger client-side delay at (222, 344) on #ajaxButton
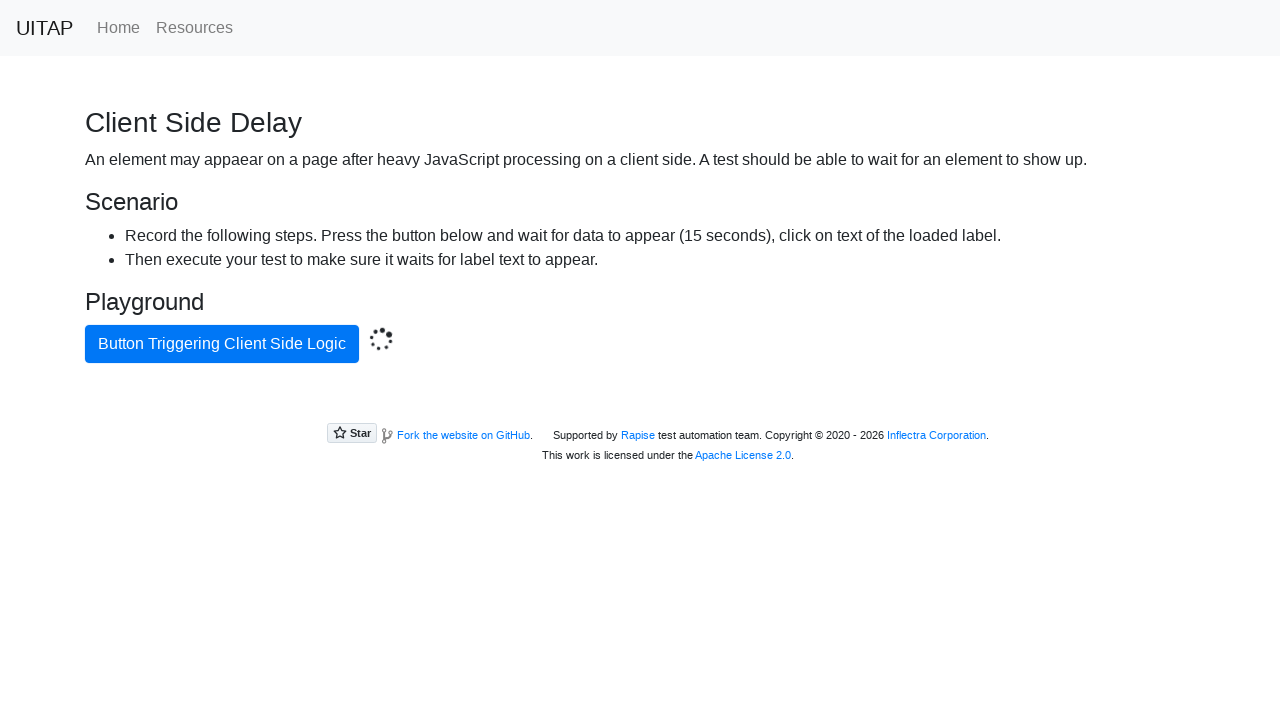

Success element appeared after client-side delay
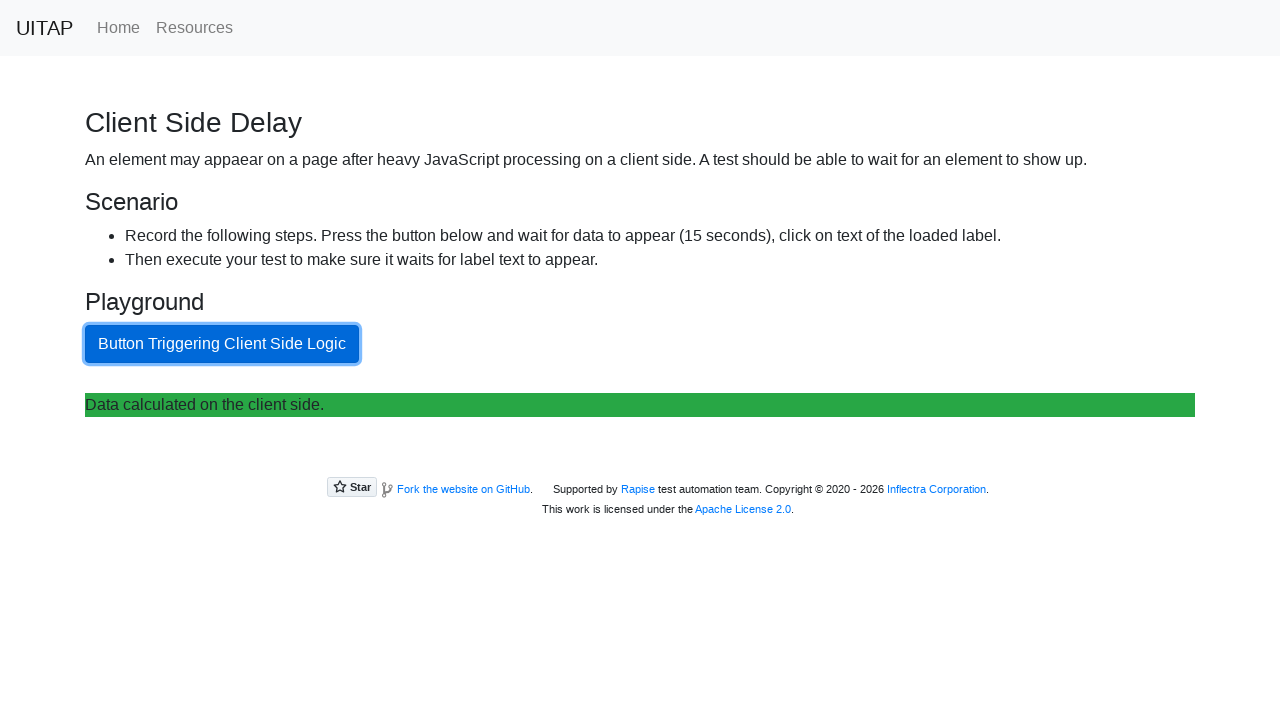

Clicked the success element at (640, 405) on .bg-success
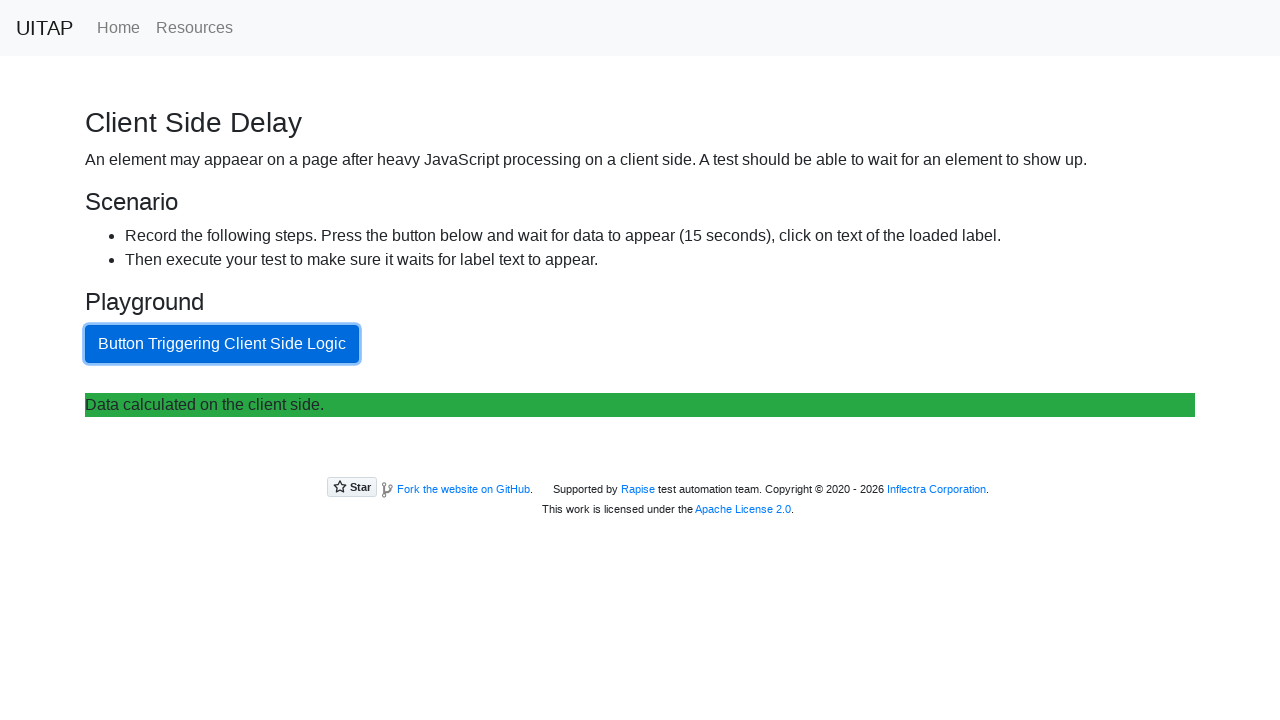

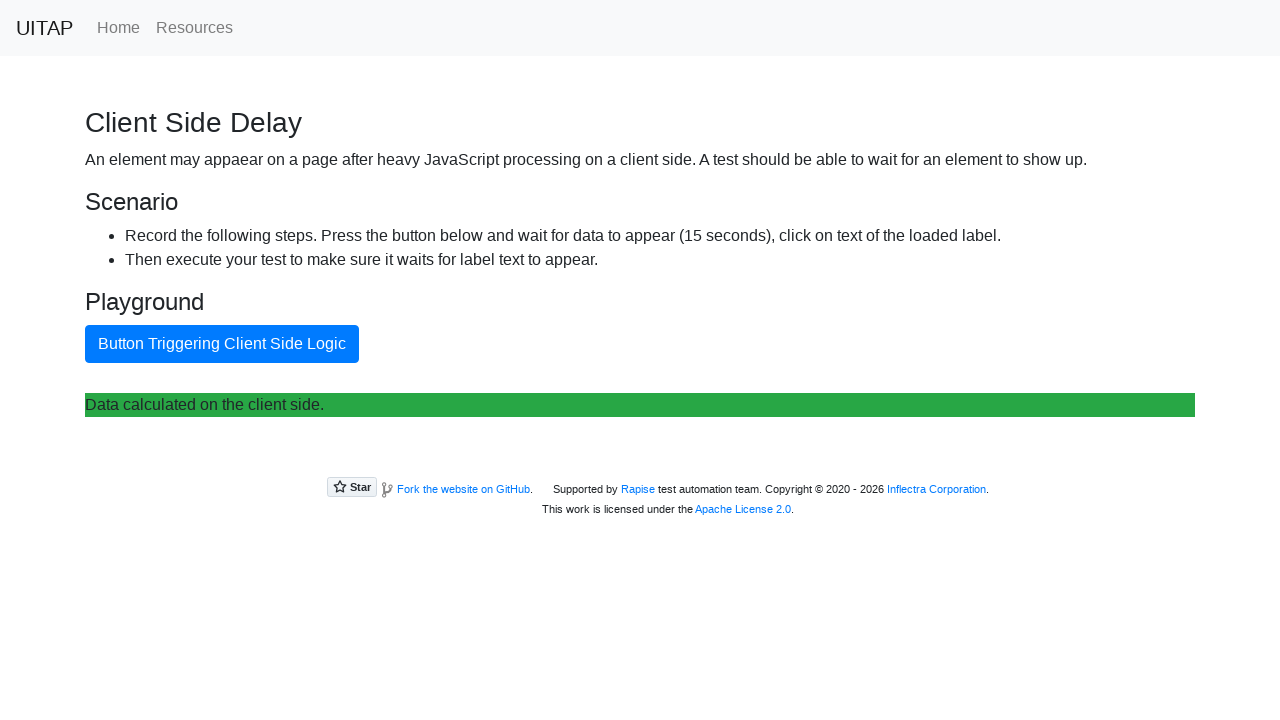